Tests that todo data persists after page reload

Starting URL: https://demo.playwright.dev/todomvc

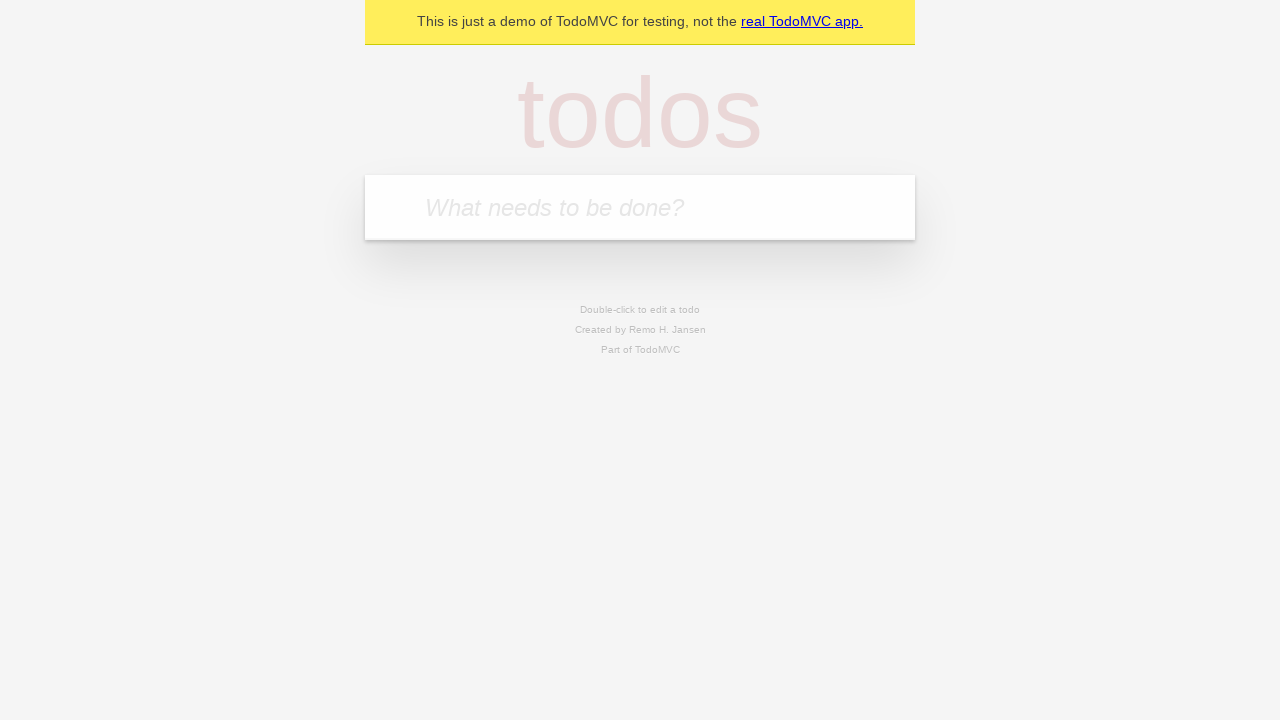

Filled todo input with 'buy some cheese' on internal:attr=[placeholder="What needs to be done?"i]
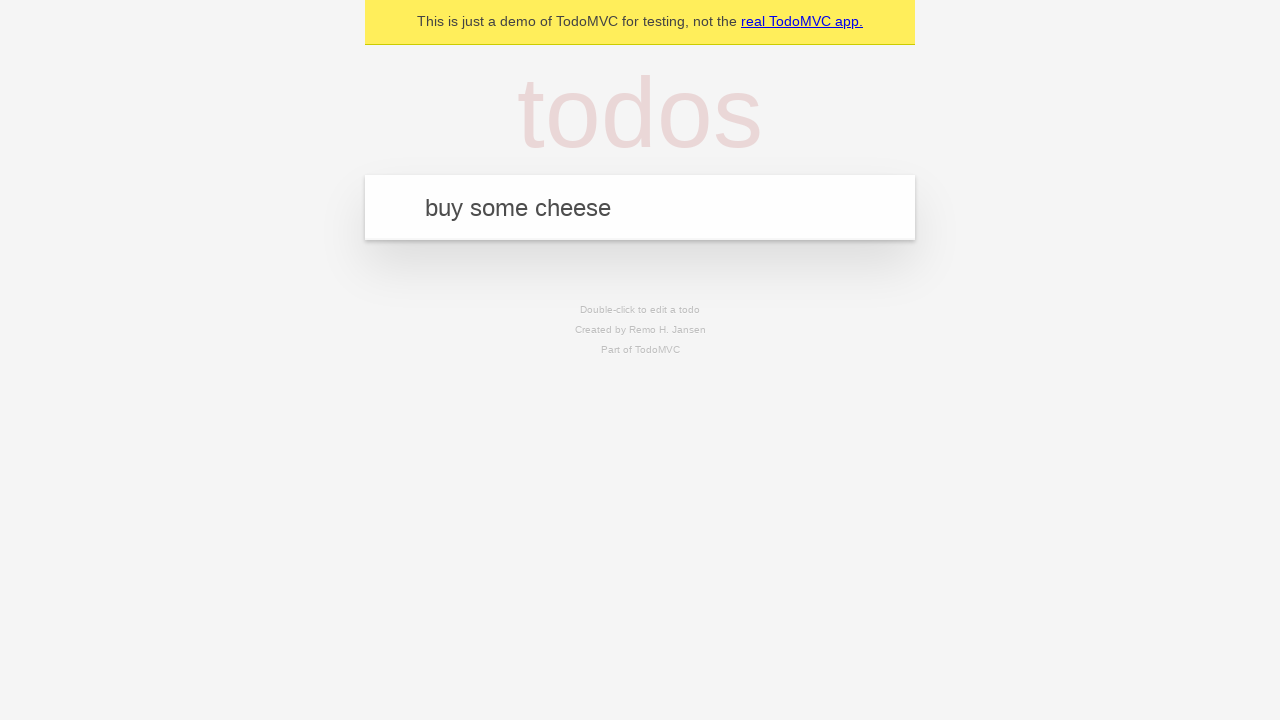

Pressed Enter to create todo 'buy some cheese' on internal:attr=[placeholder="What needs to be done?"i]
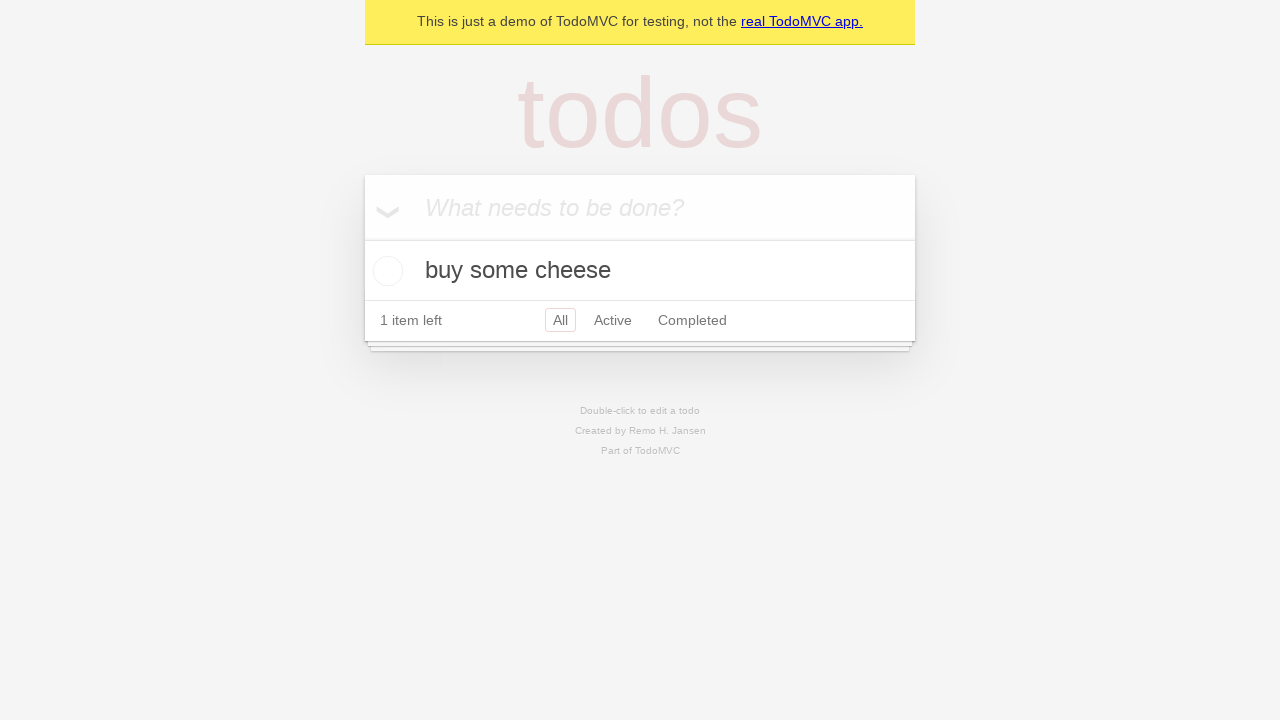

Filled todo input with 'feed the cat' on internal:attr=[placeholder="What needs to be done?"i]
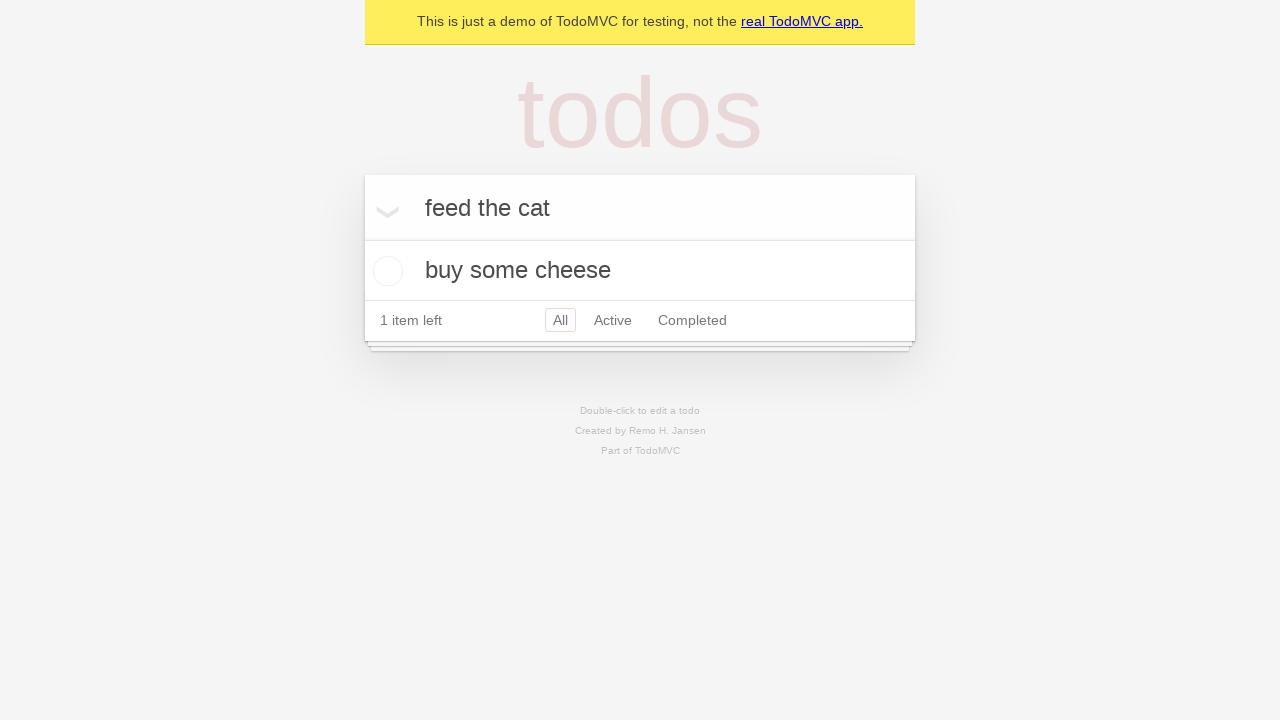

Pressed Enter to create todo 'feed the cat' on internal:attr=[placeholder="What needs to be done?"i]
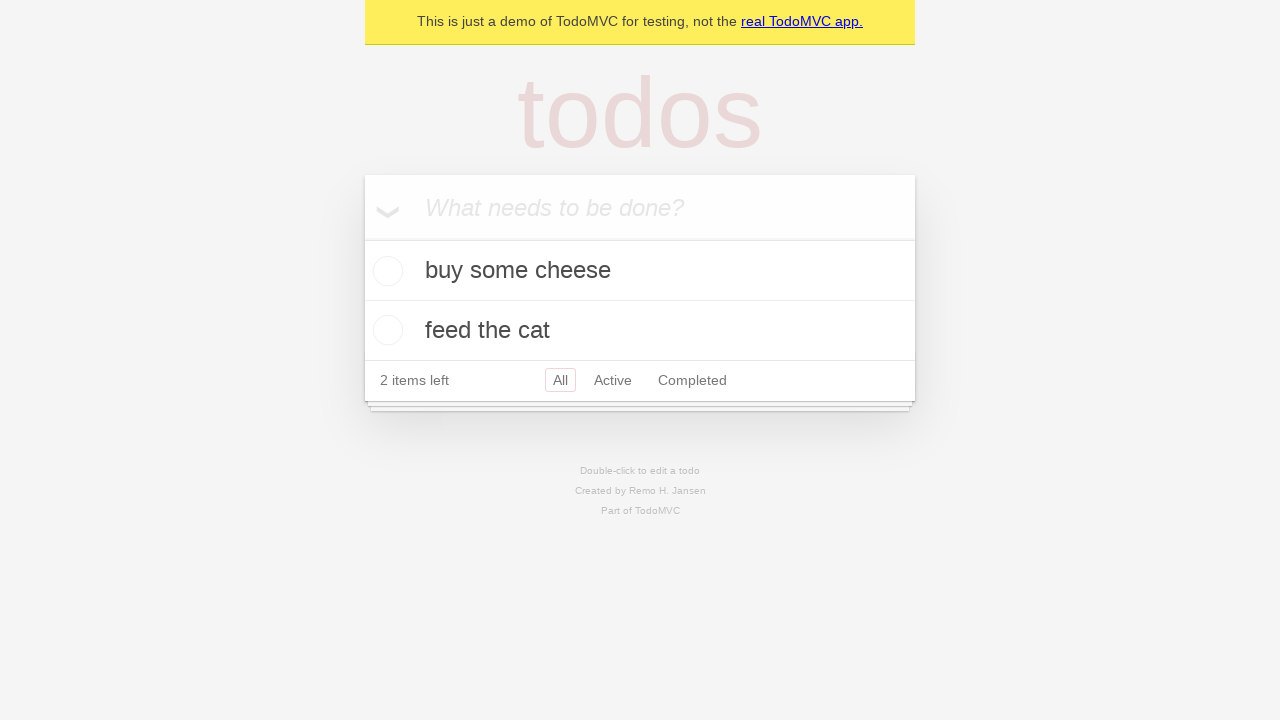

Waited for second todo item to appear
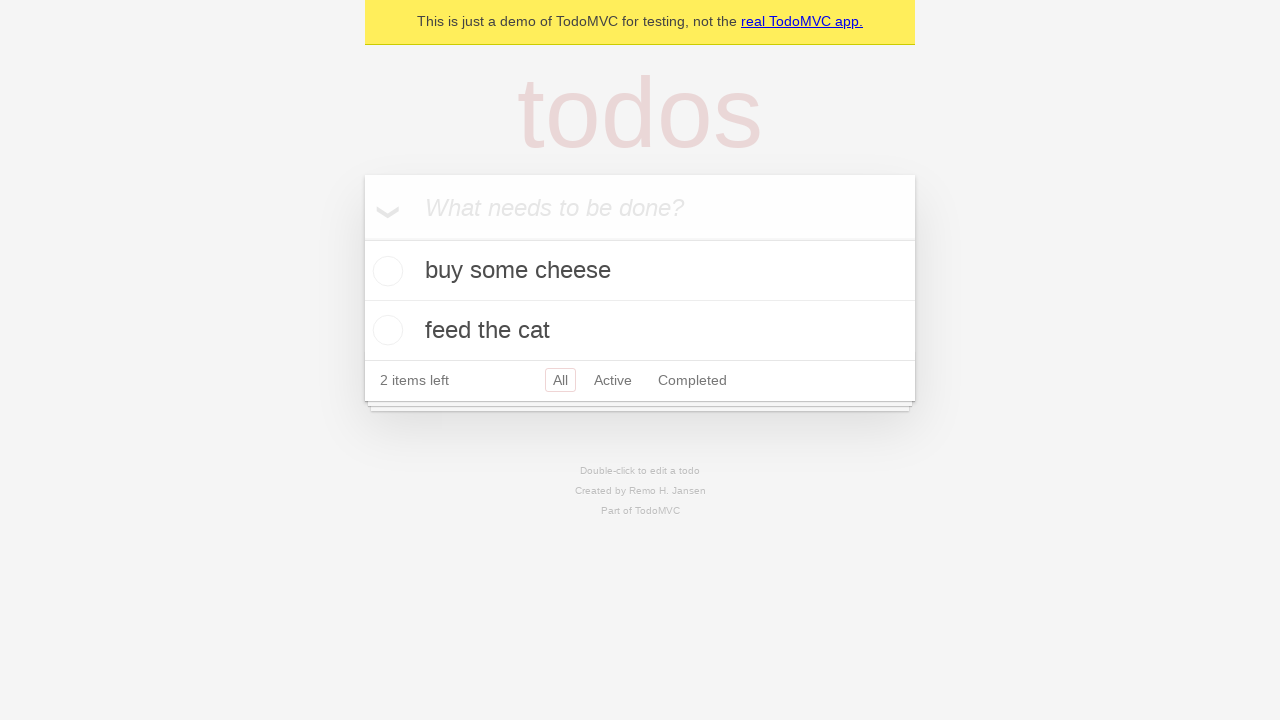

Checked the first todo item at (385, 271) on [data-testid='todo-item'] >> nth=0 >> internal:role=checkbox
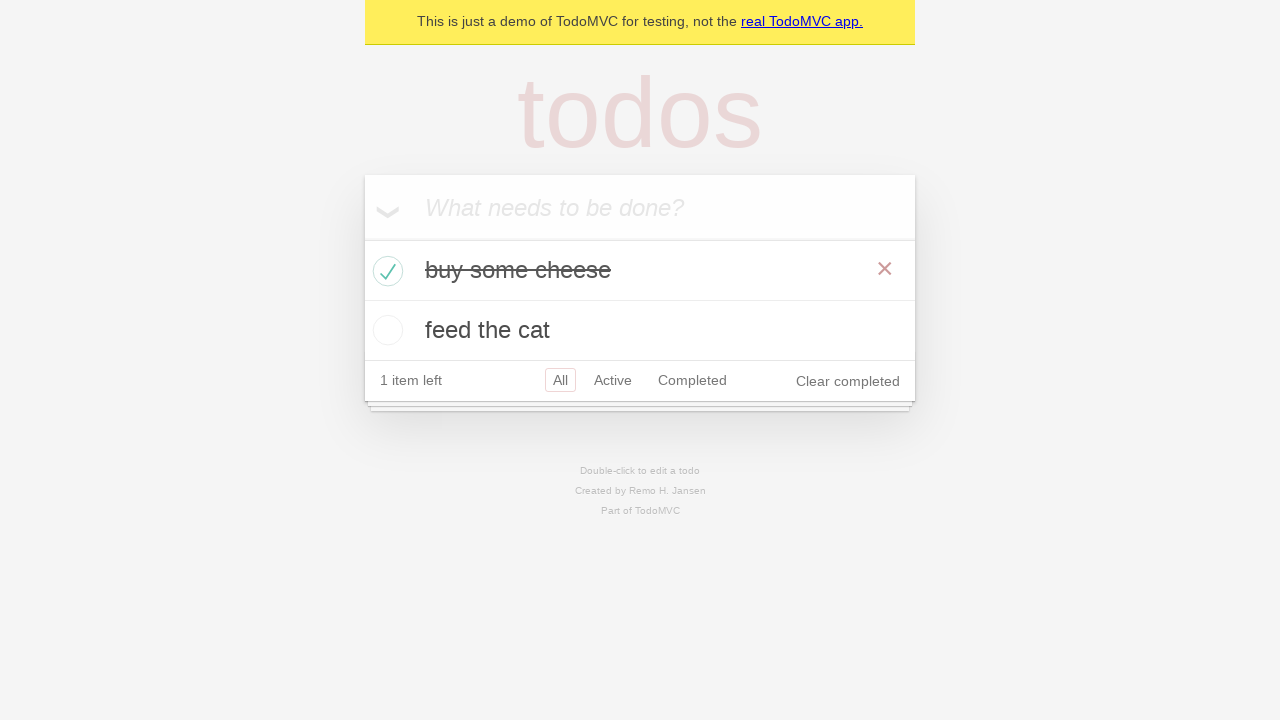

Reloaded the page
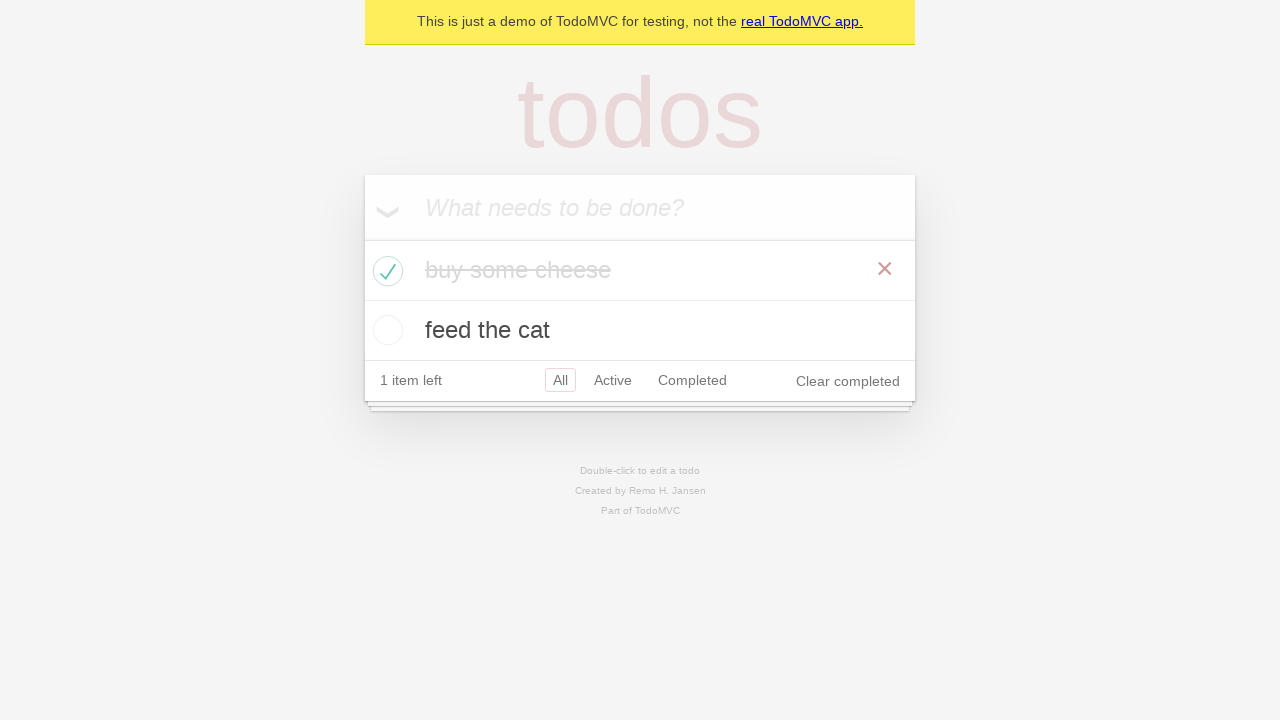

Waited for todos to persist and load after page reload
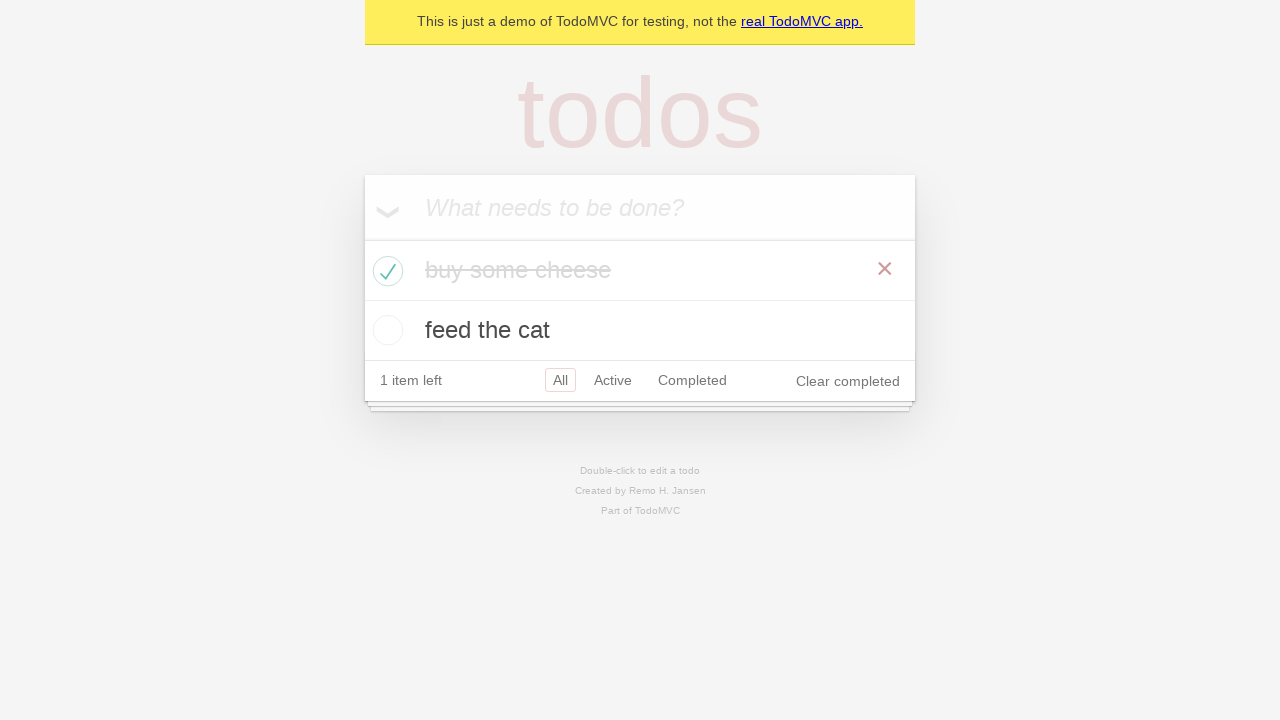

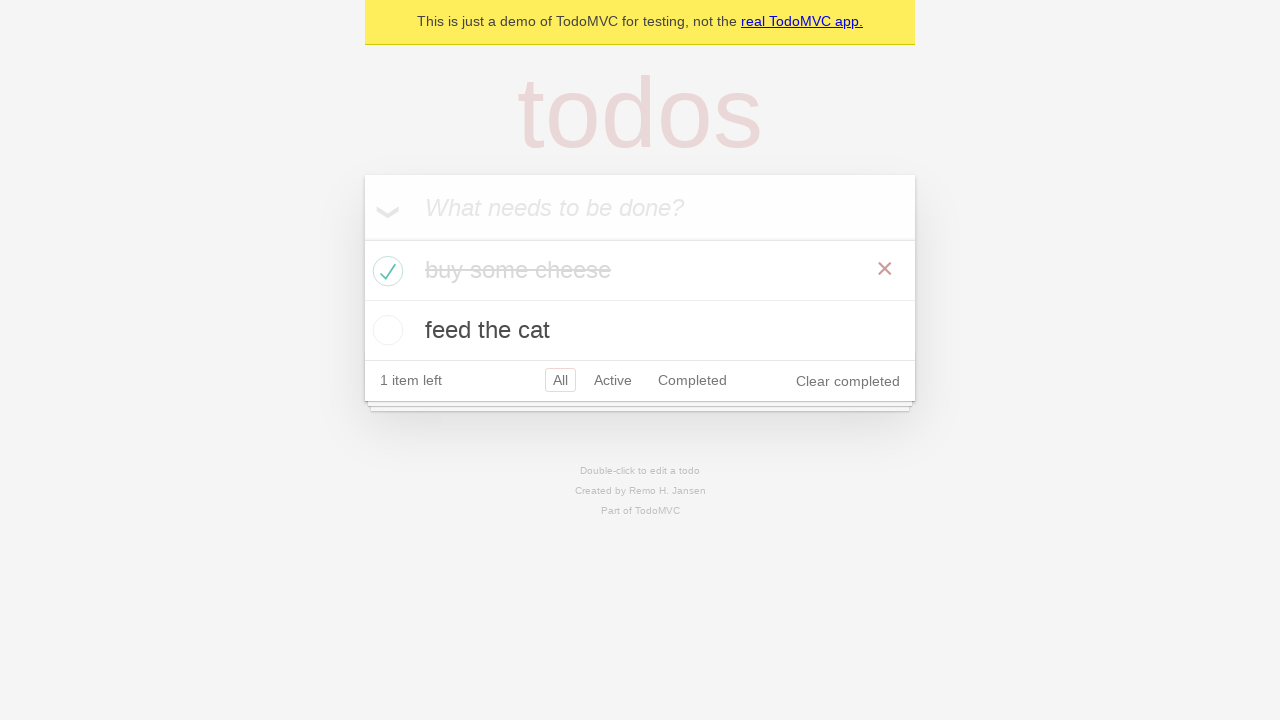